Navigates to a YouTube video page and attempts to play the video by either clicking on the shorts container or pressing the 'k' key (YouTube's play/pause shortcut)

Starting URL: https://www.youtube.com/watch?v=dQw4w9WgXcQ

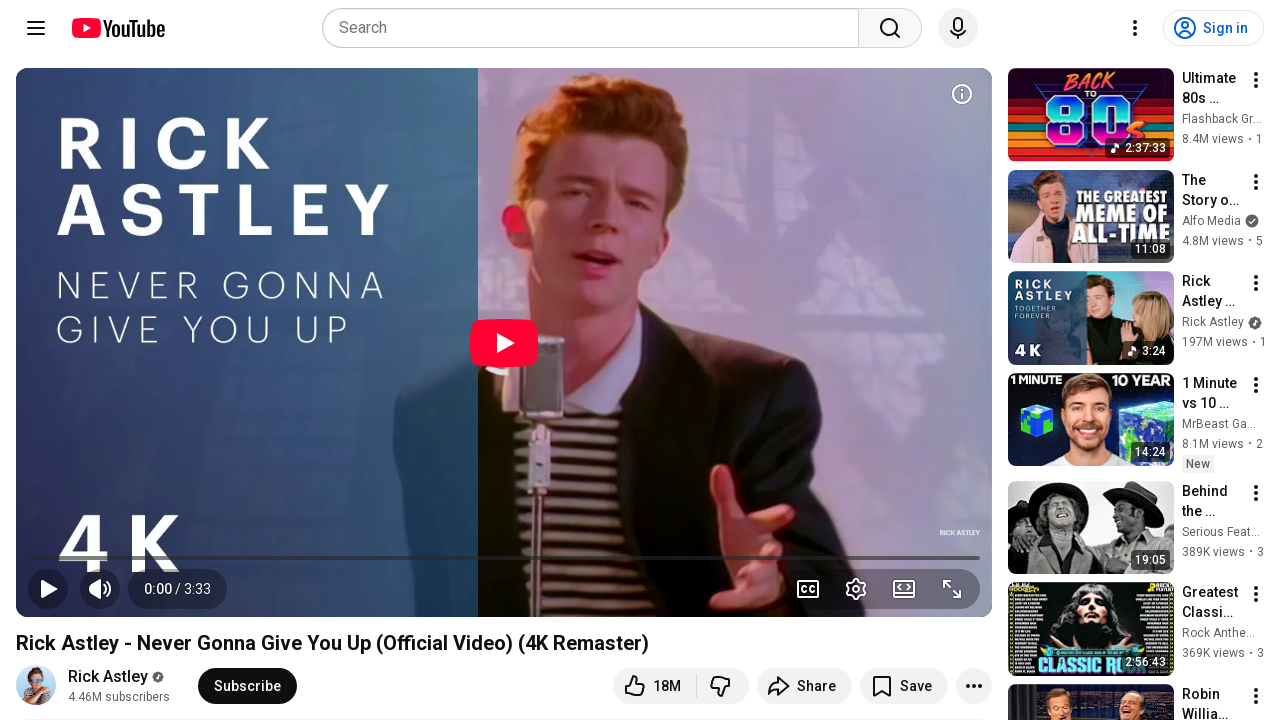

Waited 3 seconds for YouTube page to load
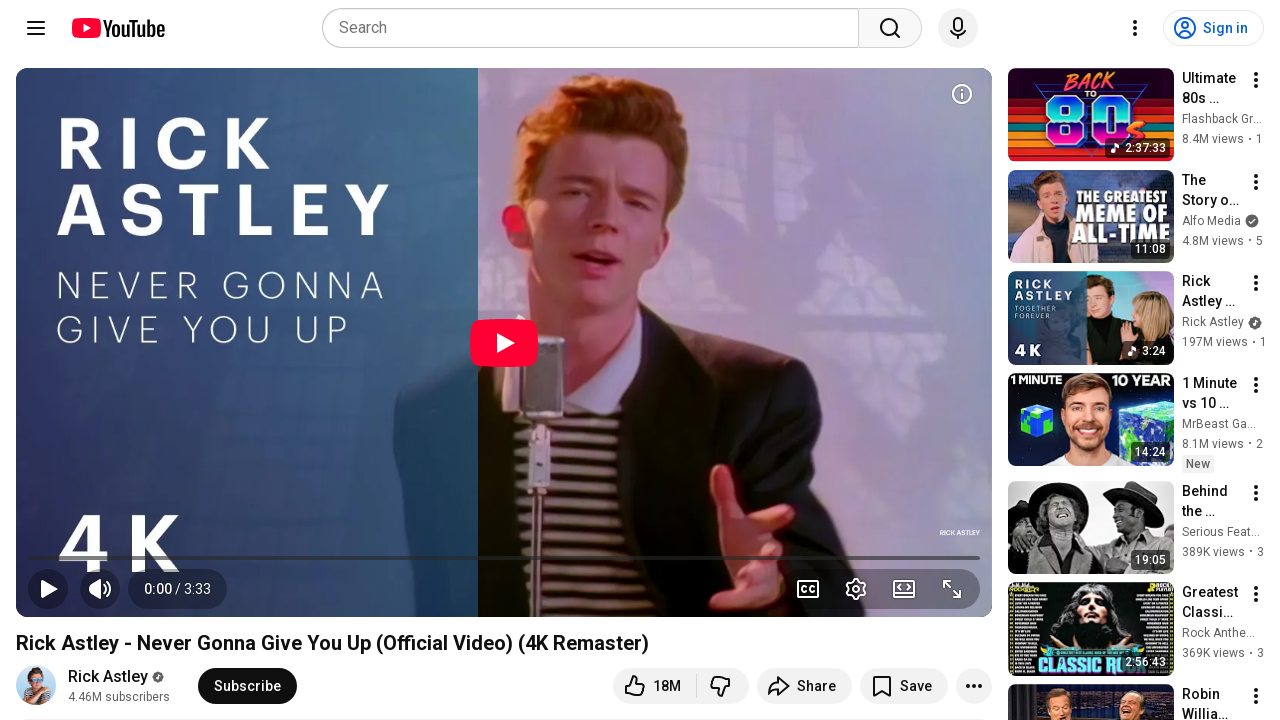

Located shorts container element
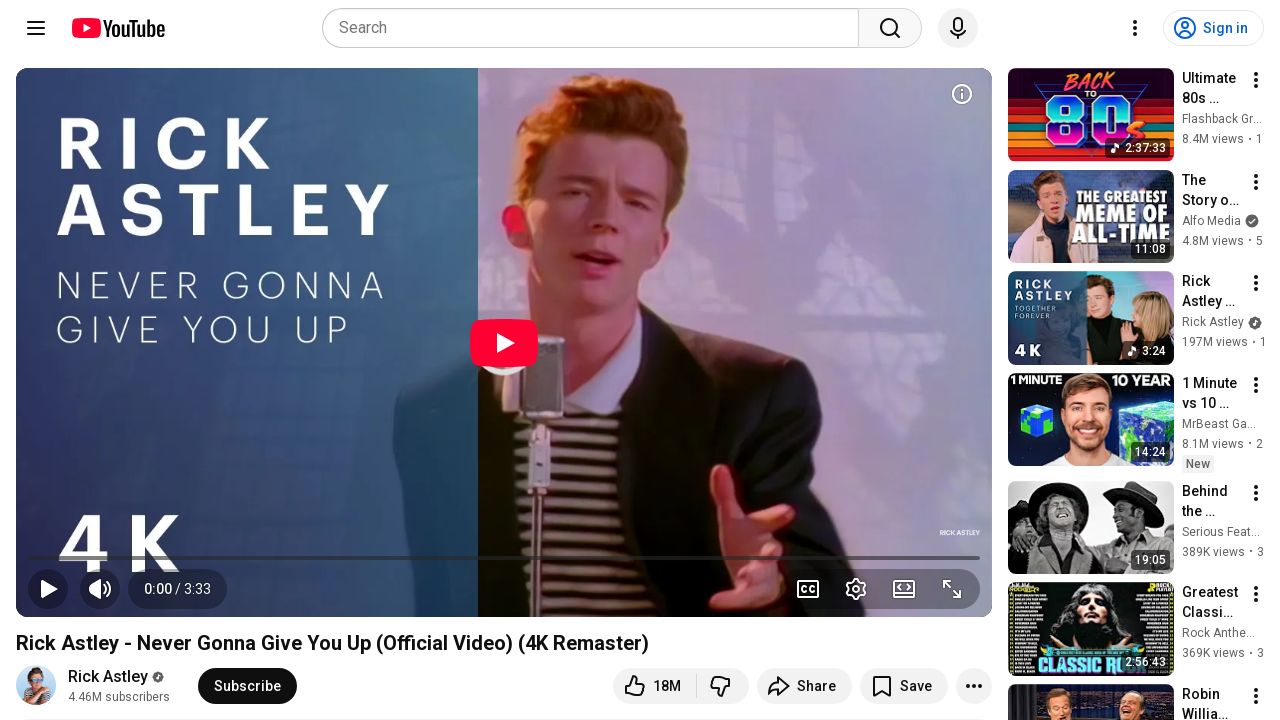

Shorts container not visible, pressed 'k' to play/pause video
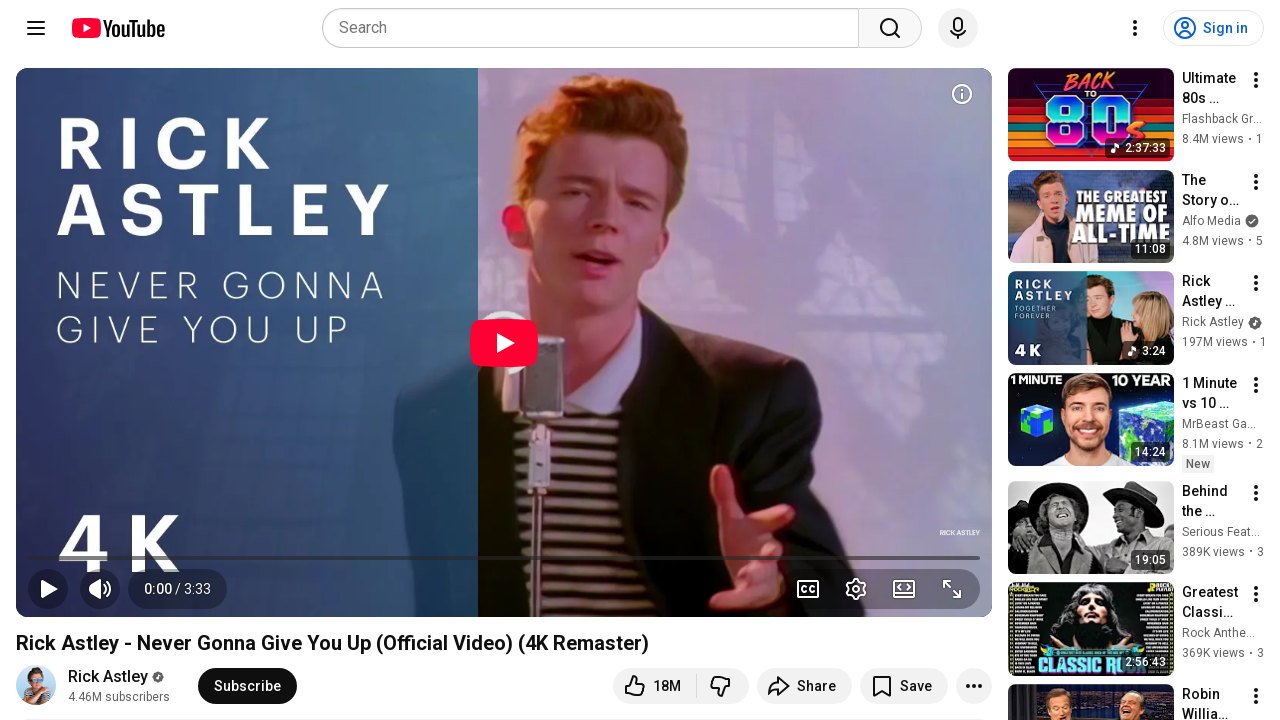

Waited 5 seconds for video to play
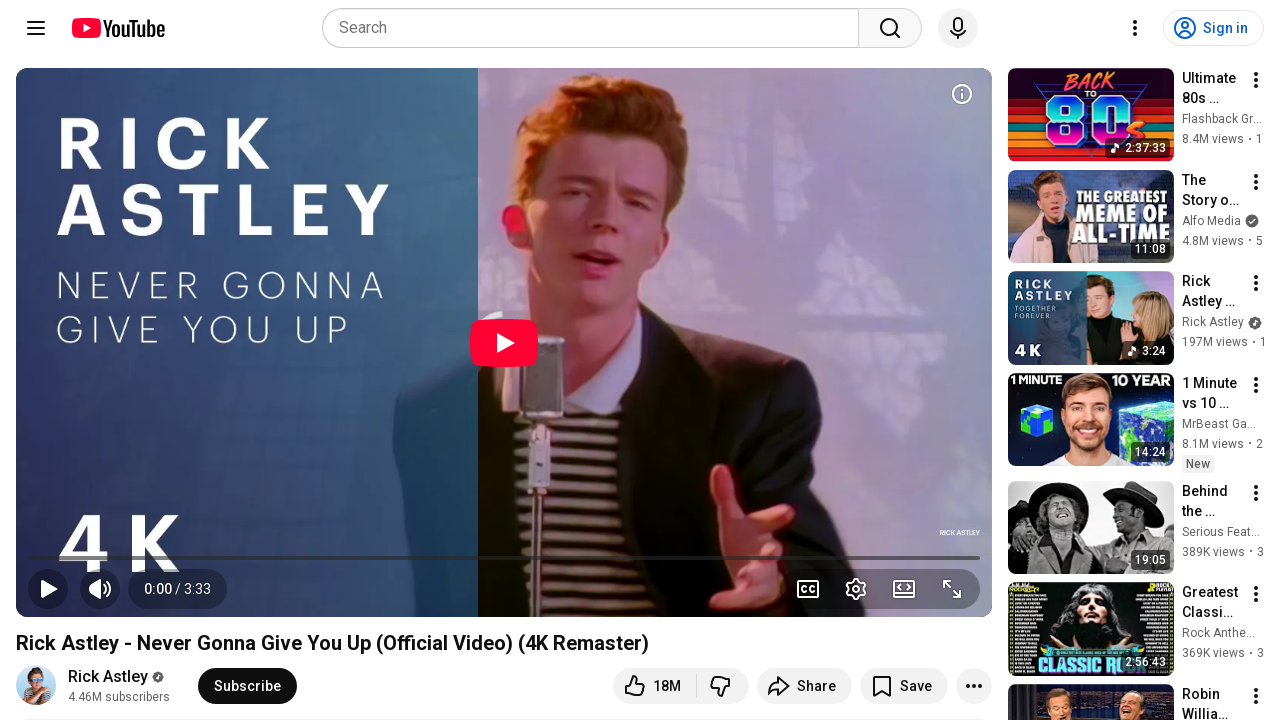

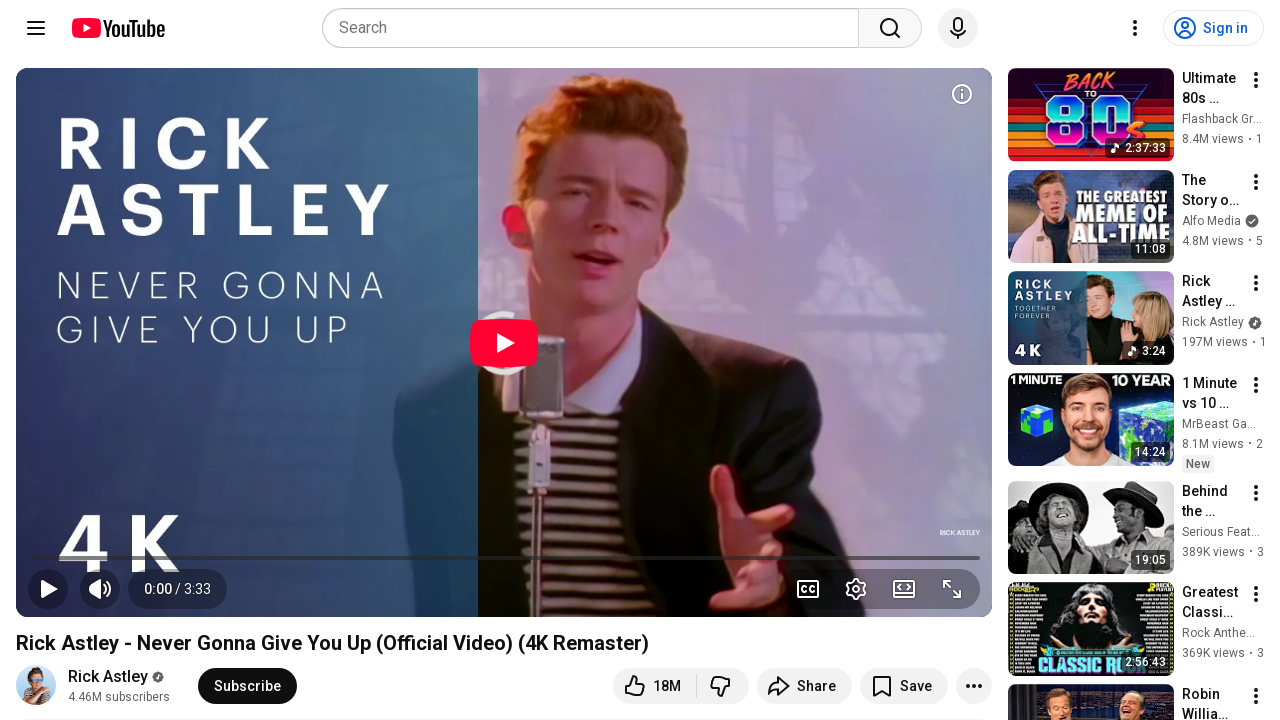